Tests the Playwright homepage by verifying the title contains "Playwright", checking the Get Started link has the correct href attribute, clicking it, and verifying navigation to the intro page

Starting URL: https://playwright.dev

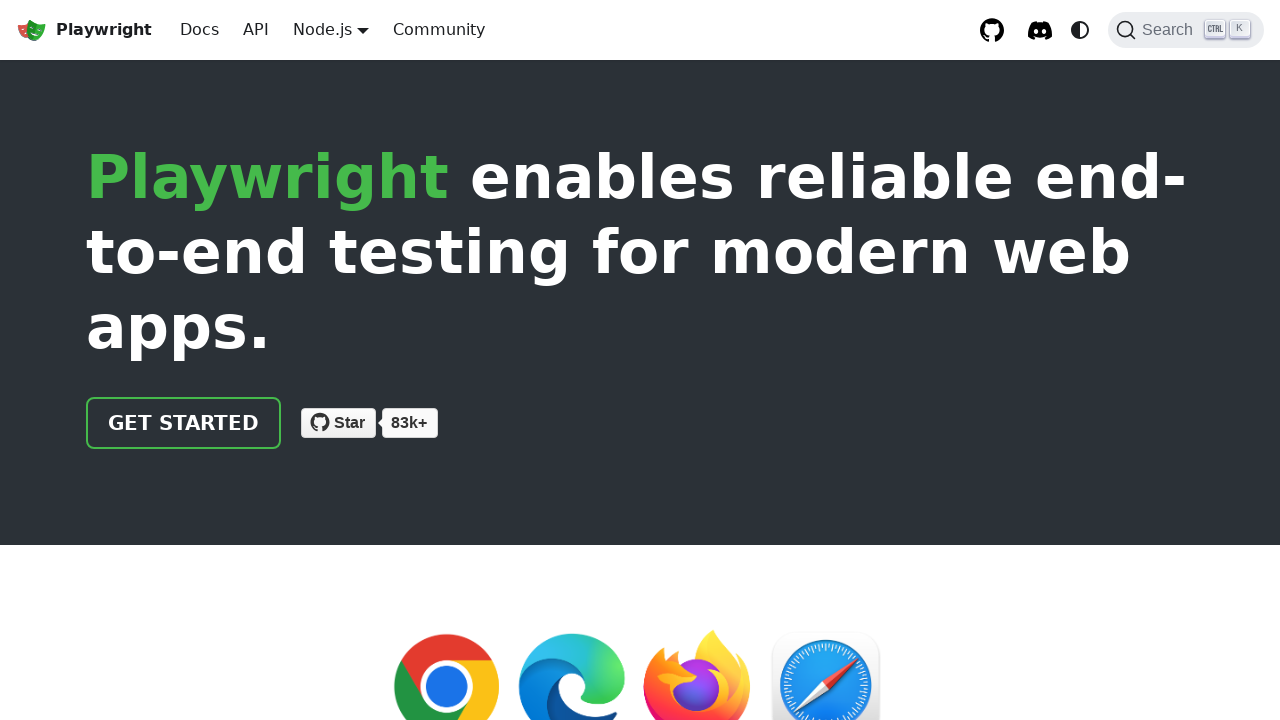

Verified page title contains 'Playwright'
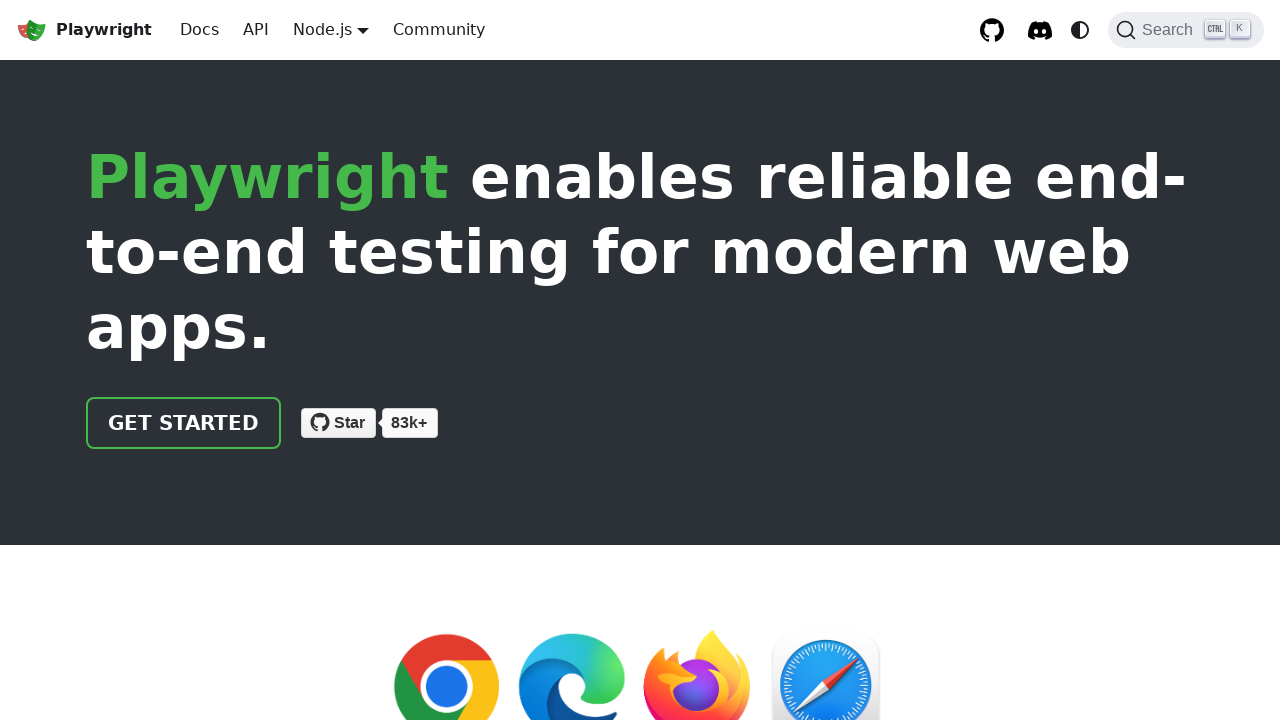

Located the Get Started link
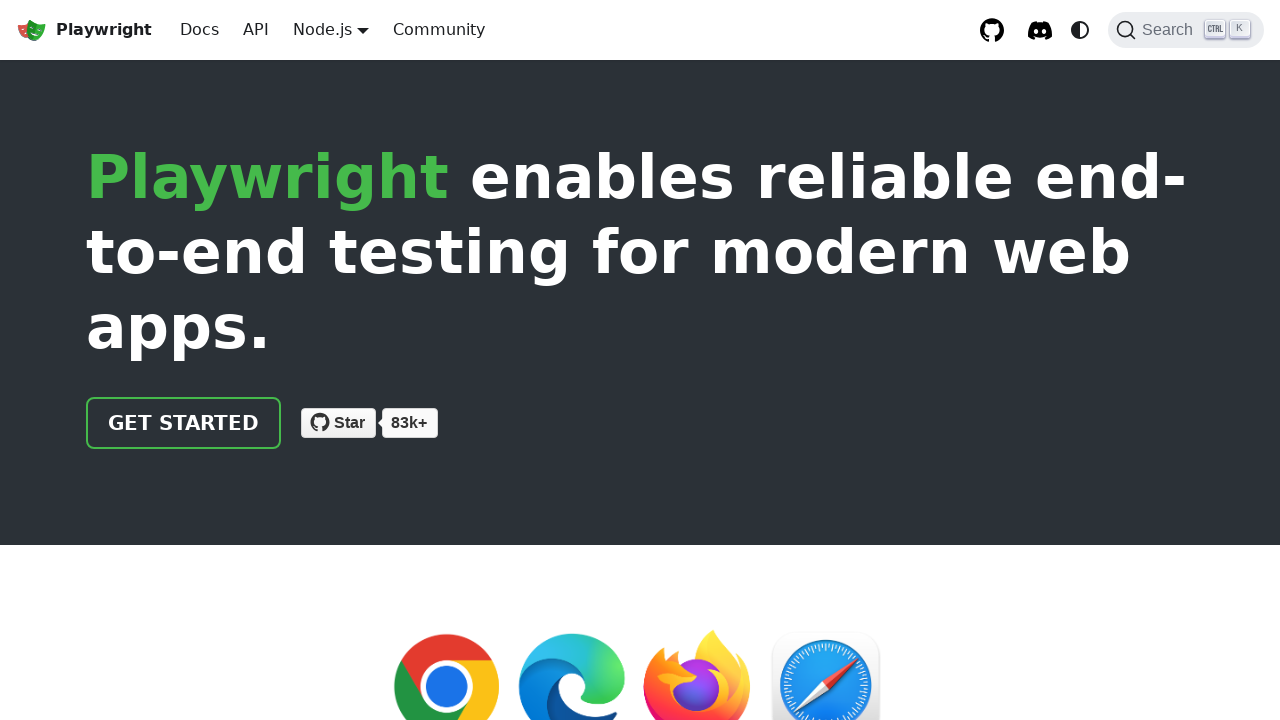

Verified Get Started link has href attribute '/docs/intro'
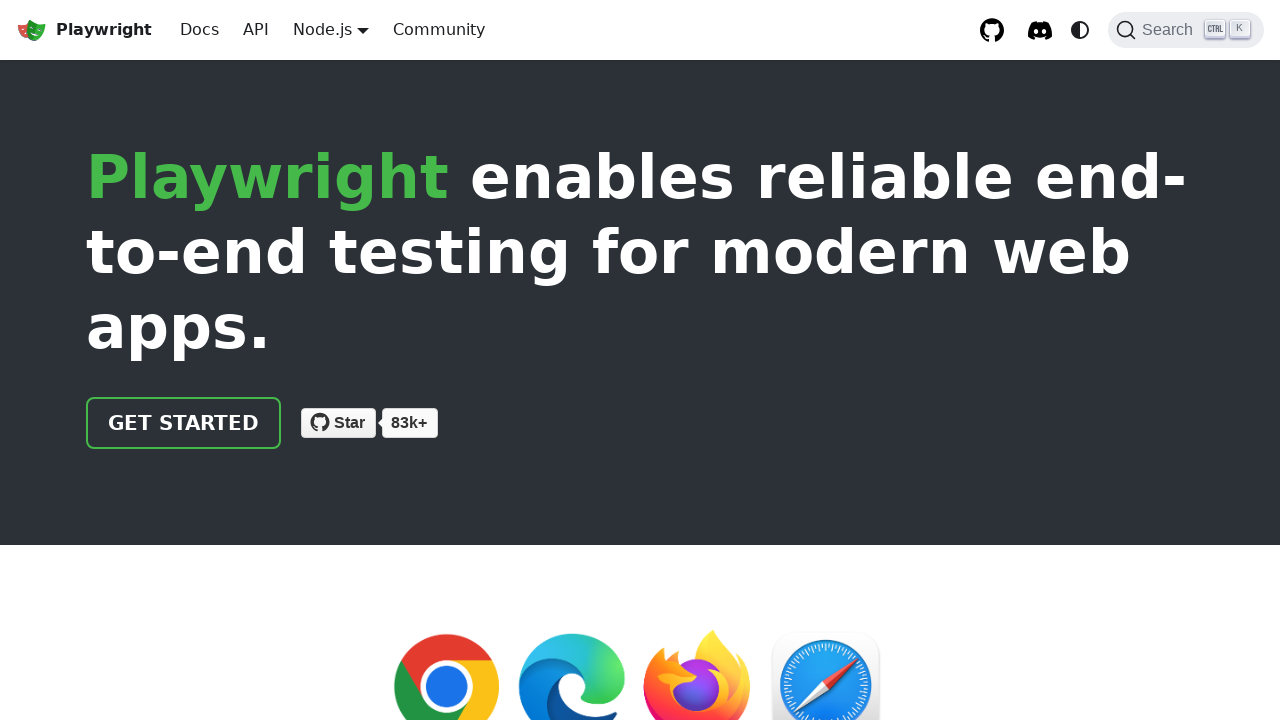

Clicked the Get Started link at (184, 423) on text=Get Started
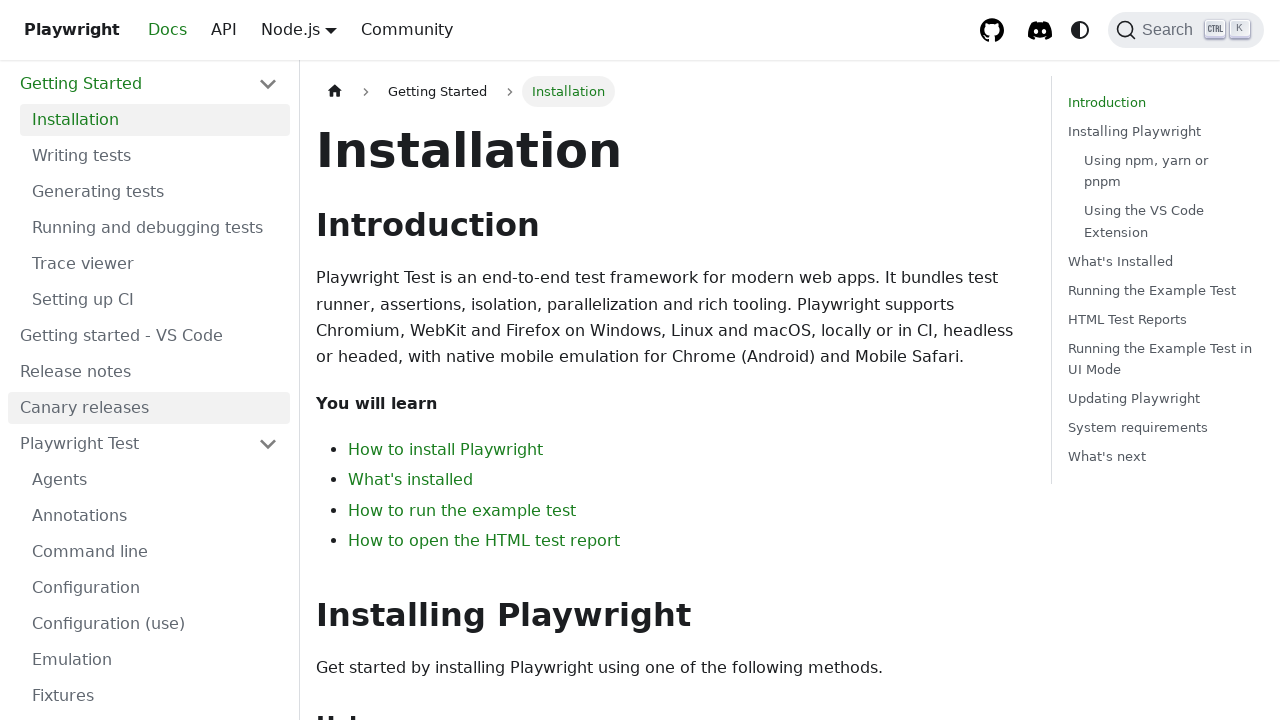

Verified navigation to intro page - URL contains 'intro'
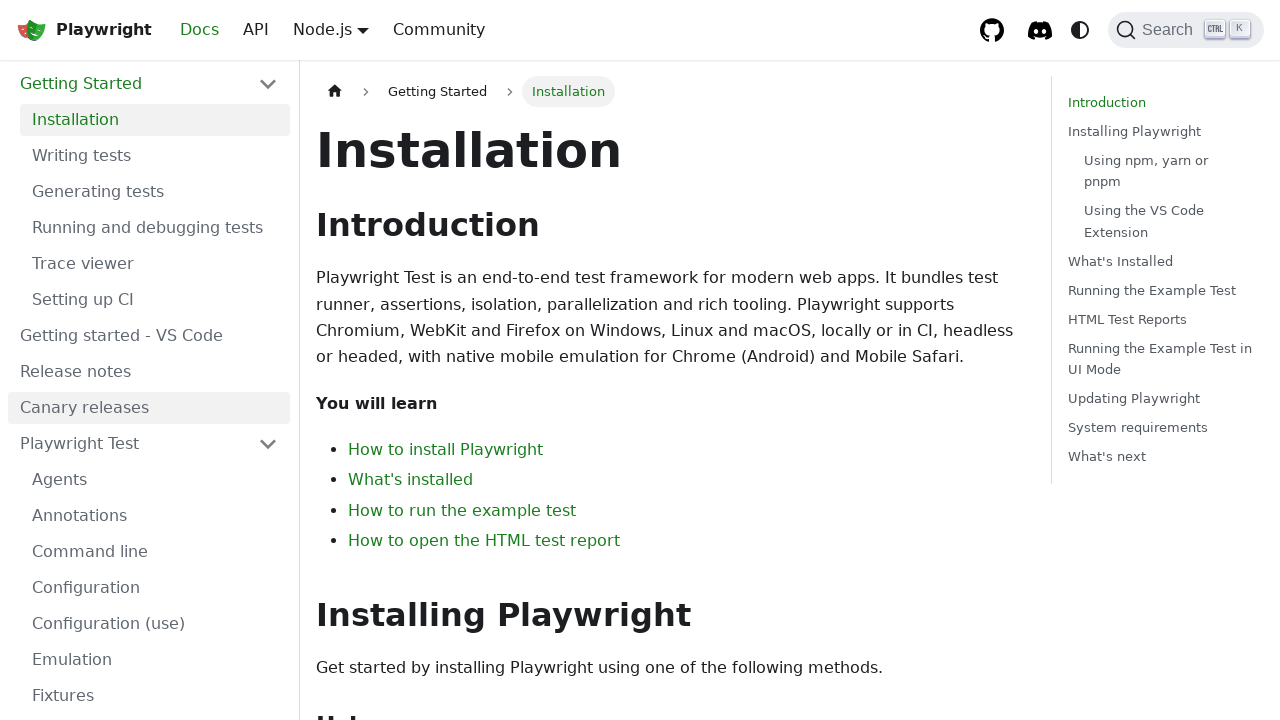

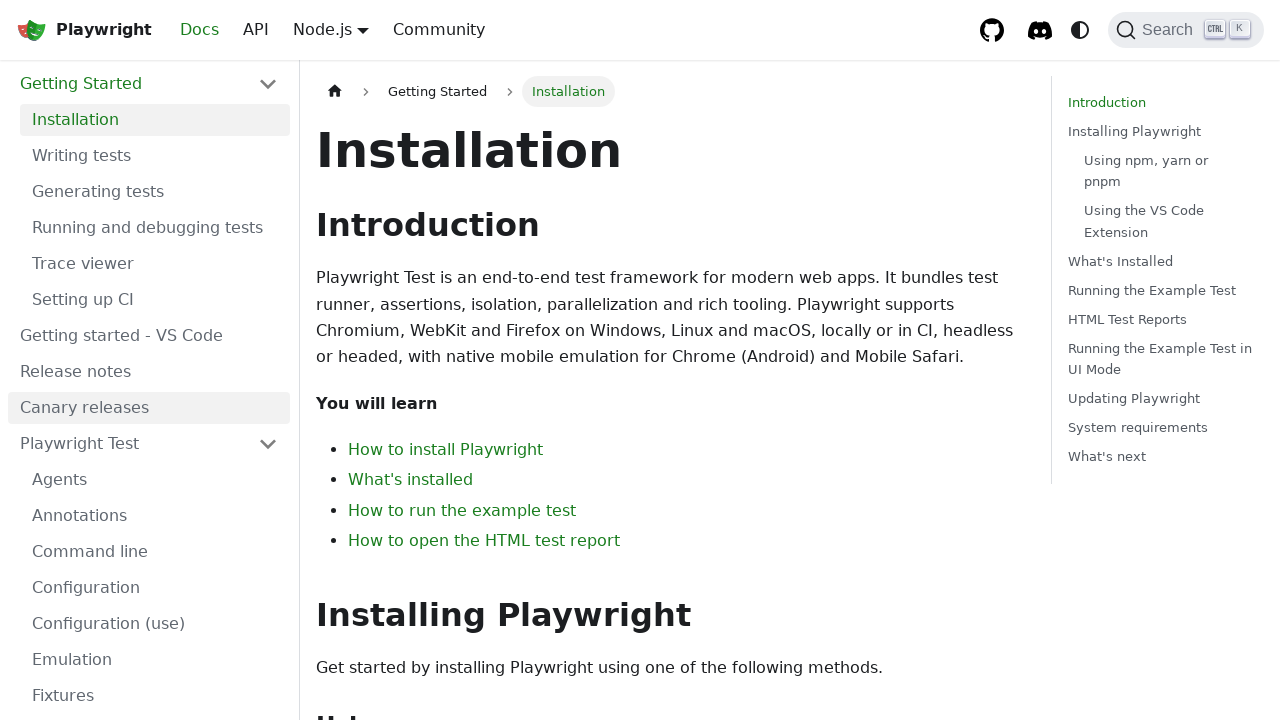